Tests that clicking the 404 status code link returns a proper 404 HTTP response

Starting URL: http://the-internet.herokuapp.com/status_codes

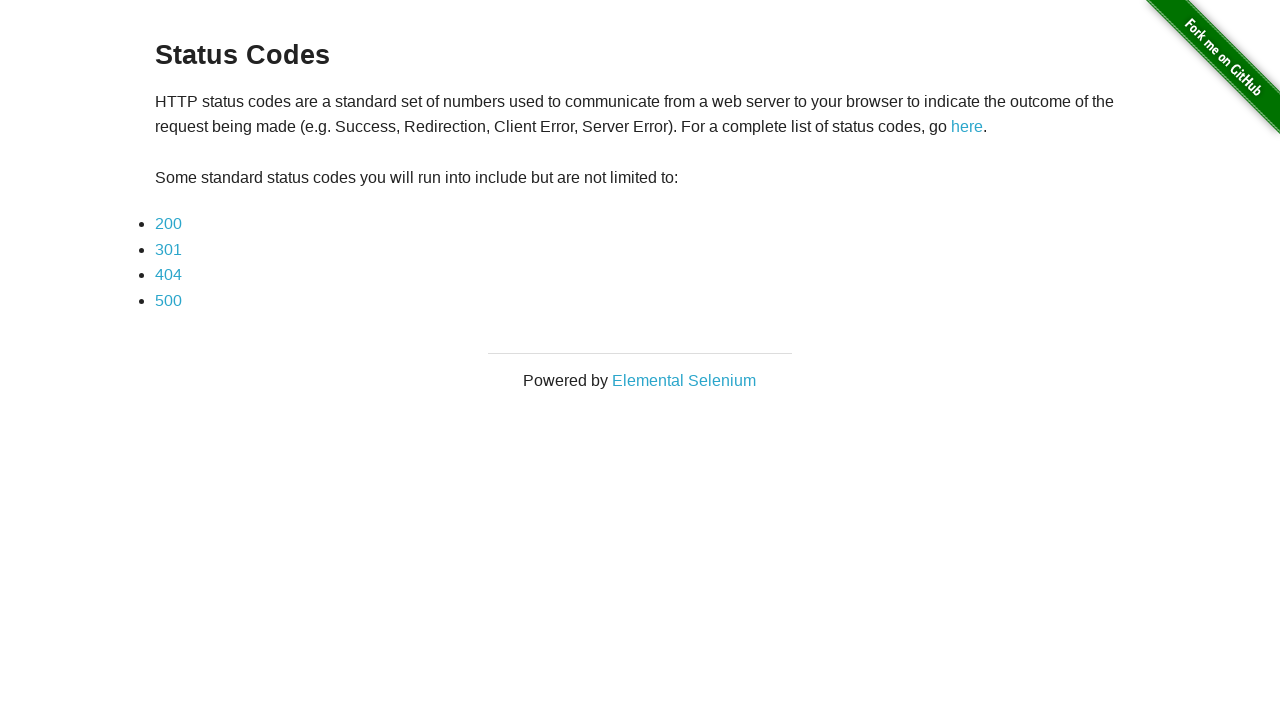

Navigated to status codes page
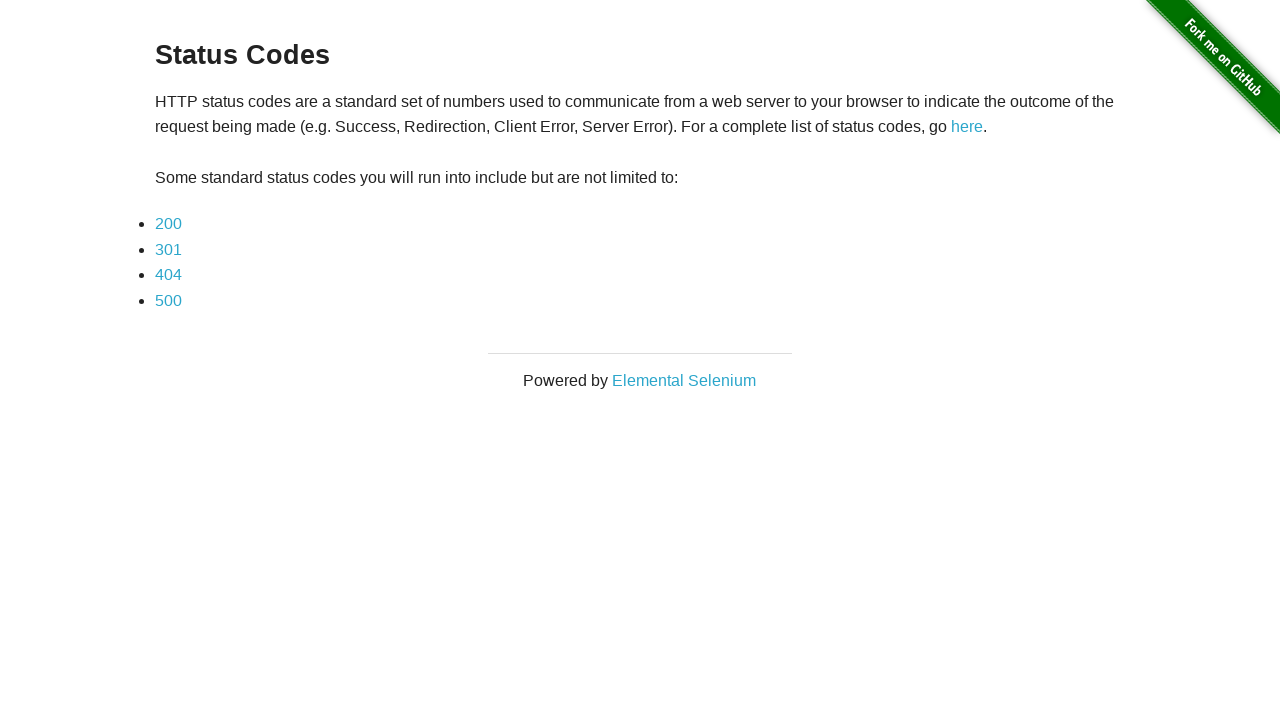

Clicked on 404 status code link at (168, 275) on text=404
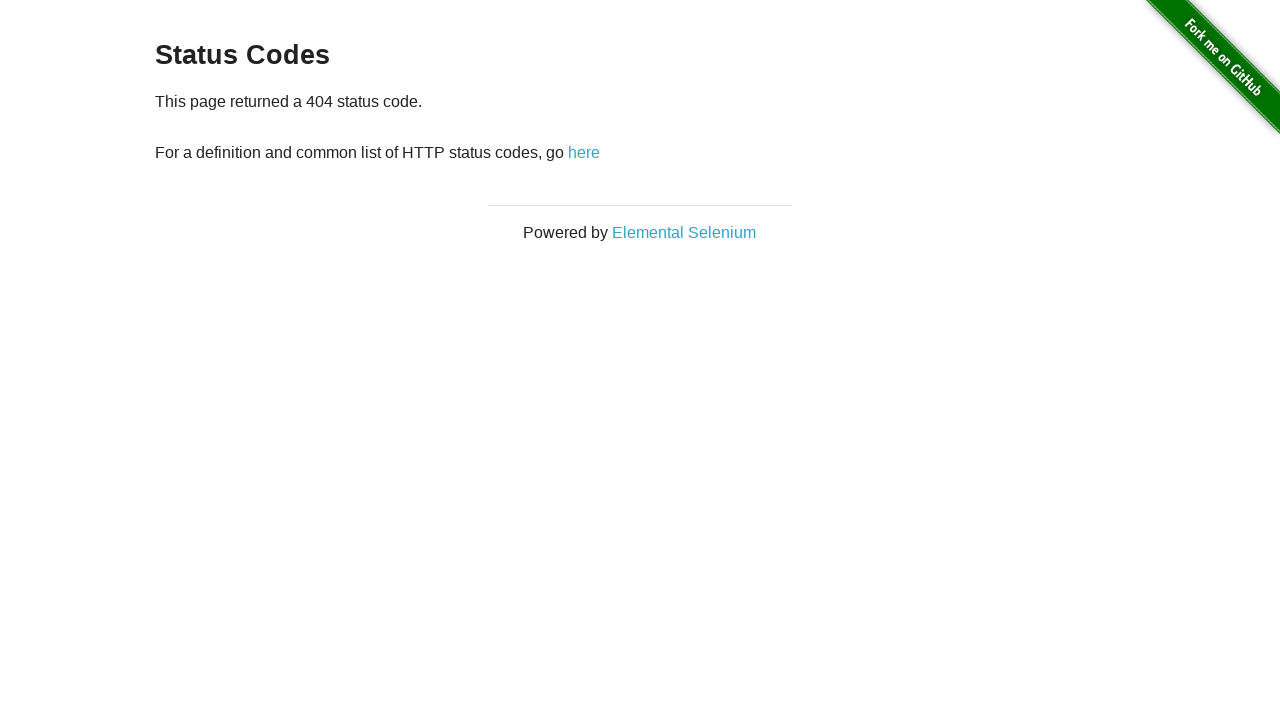

Received response from 404 link
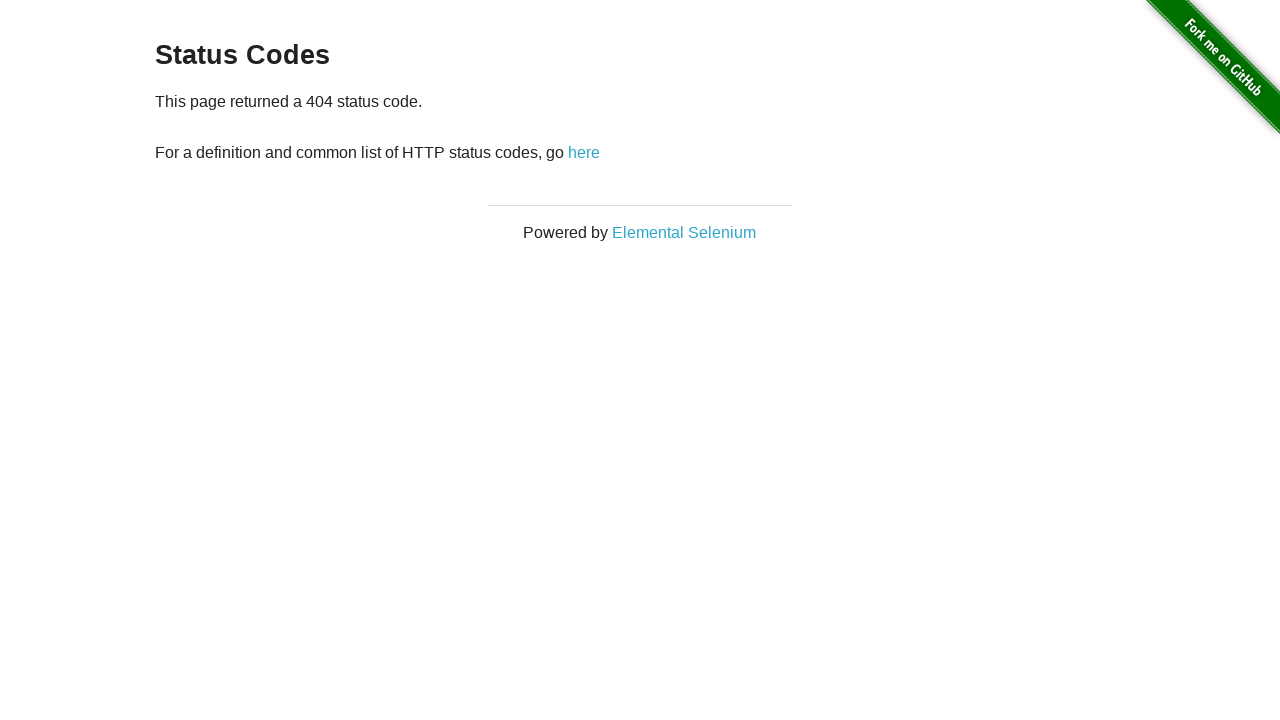

Asserted that response status code is 404
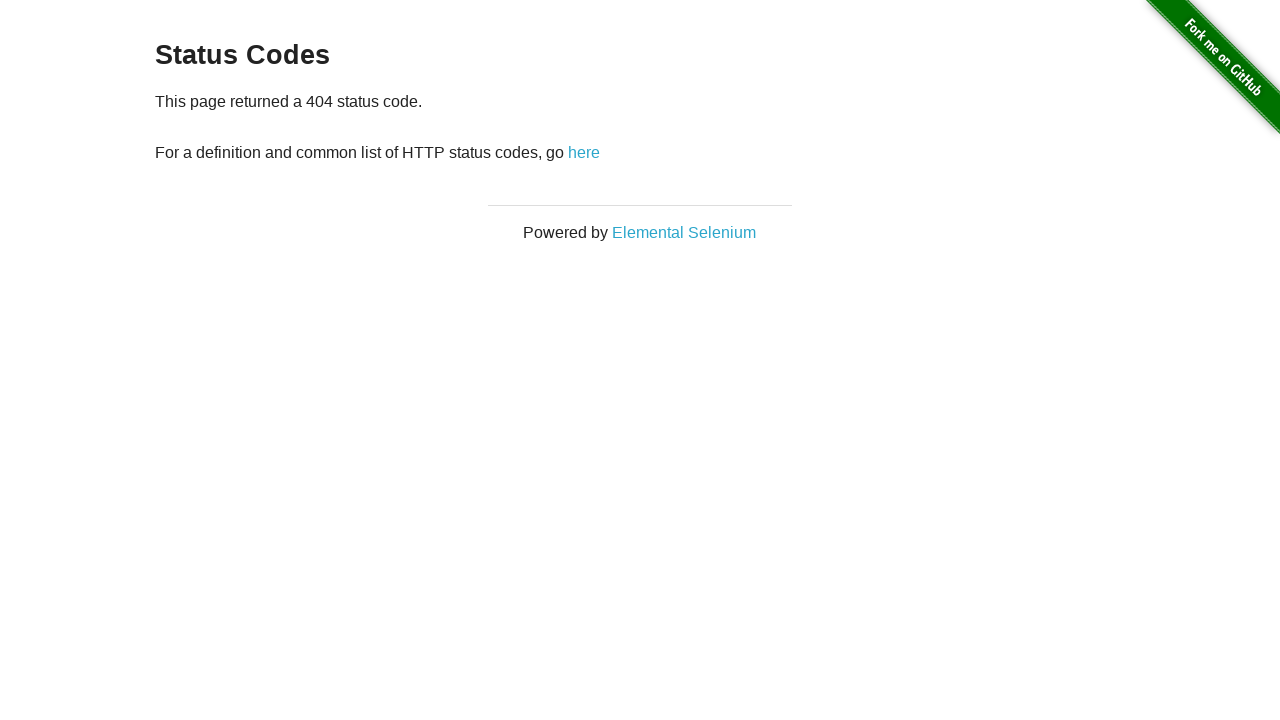

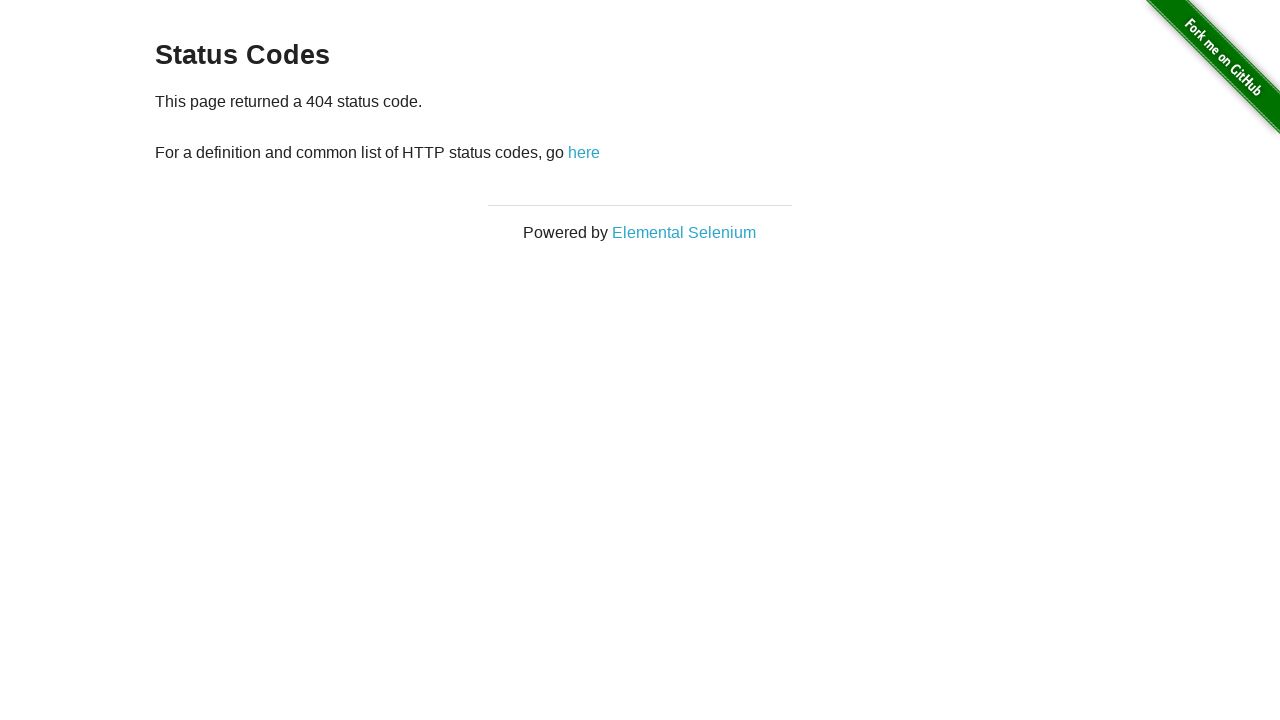